Tests mouse hover functionality by hovering over an image and verifying the caption becomes visible

Starting URL: https://the-internet.herokuapp.com/hovers

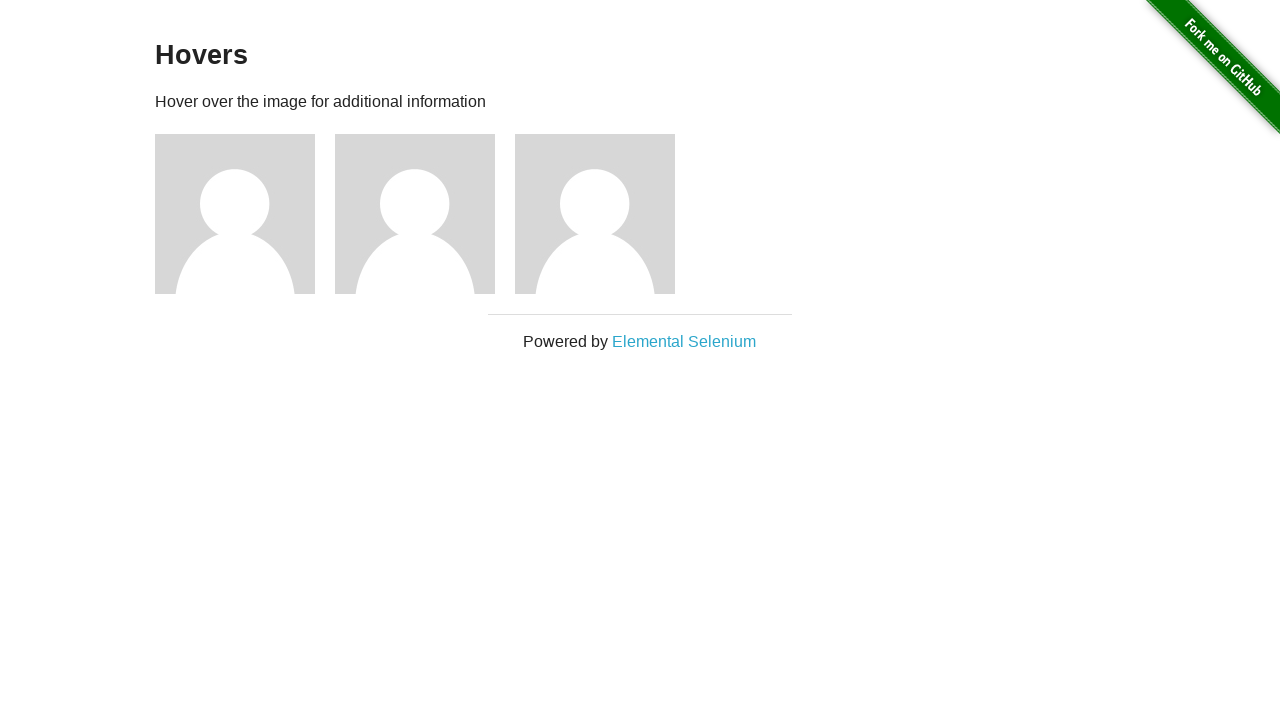

Hovered over the third figure image at (235, 214) on .figure:nth-child(3) img
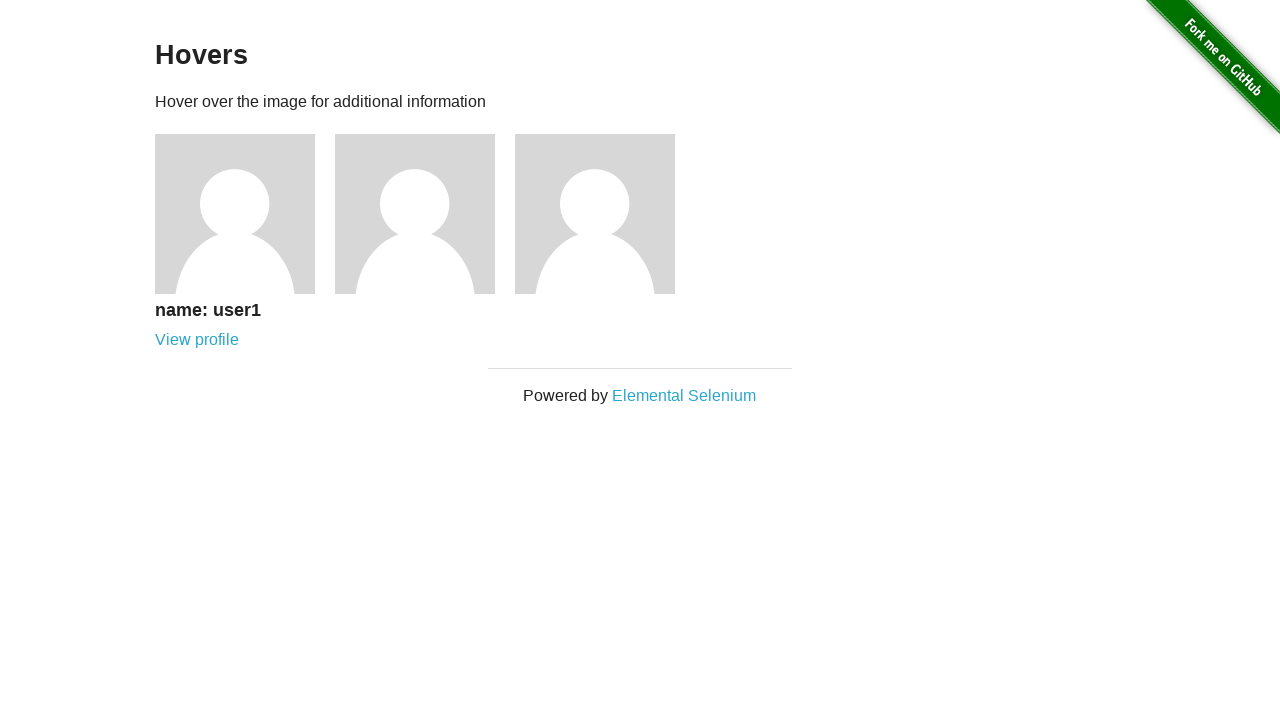

Verified caption is visible after hover
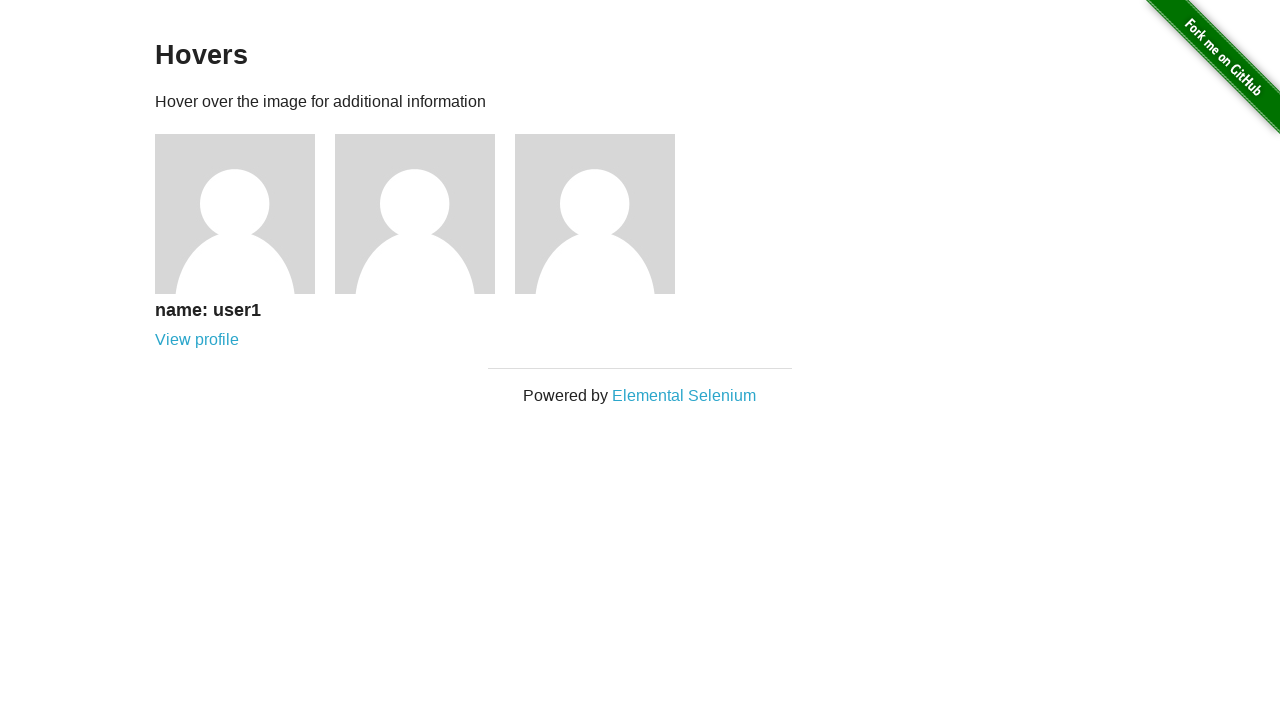

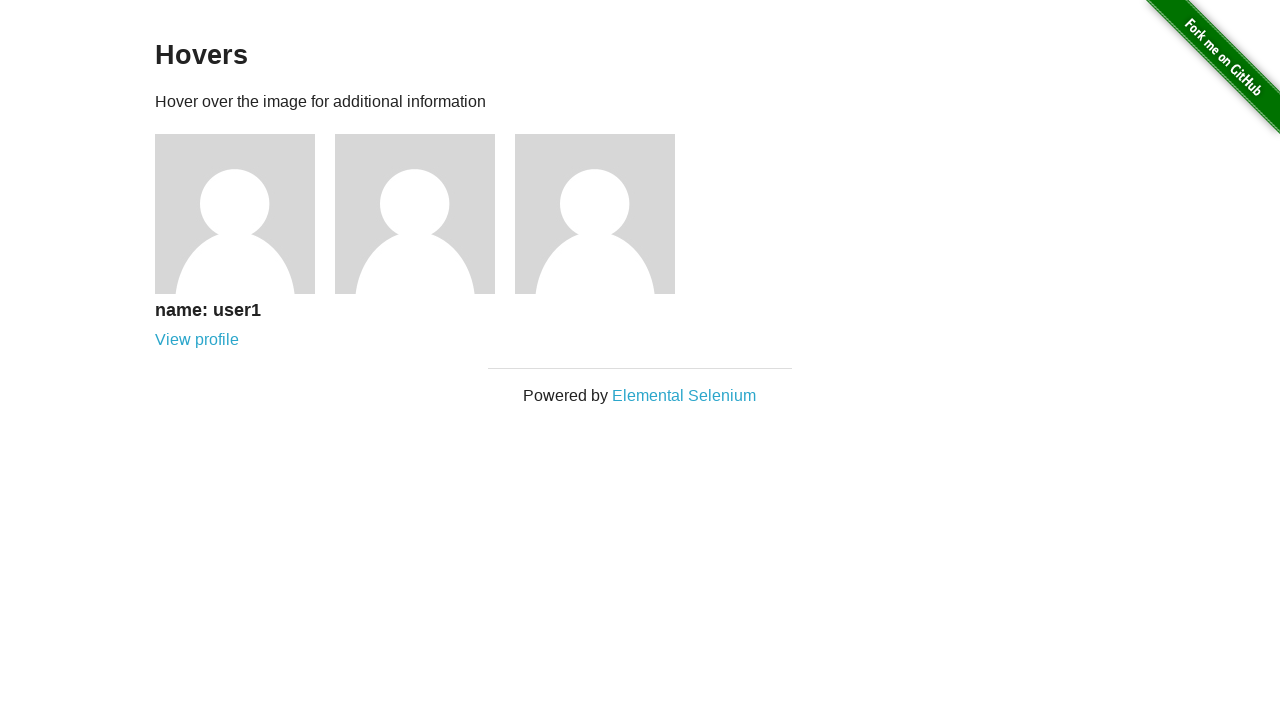